Tests JavaScript alert handling by clicking a button that triggers an alert popup and then accepting/dismissing the alert

Starting URL: http://www.tizag.com/javascriptT/javascriptalert.php

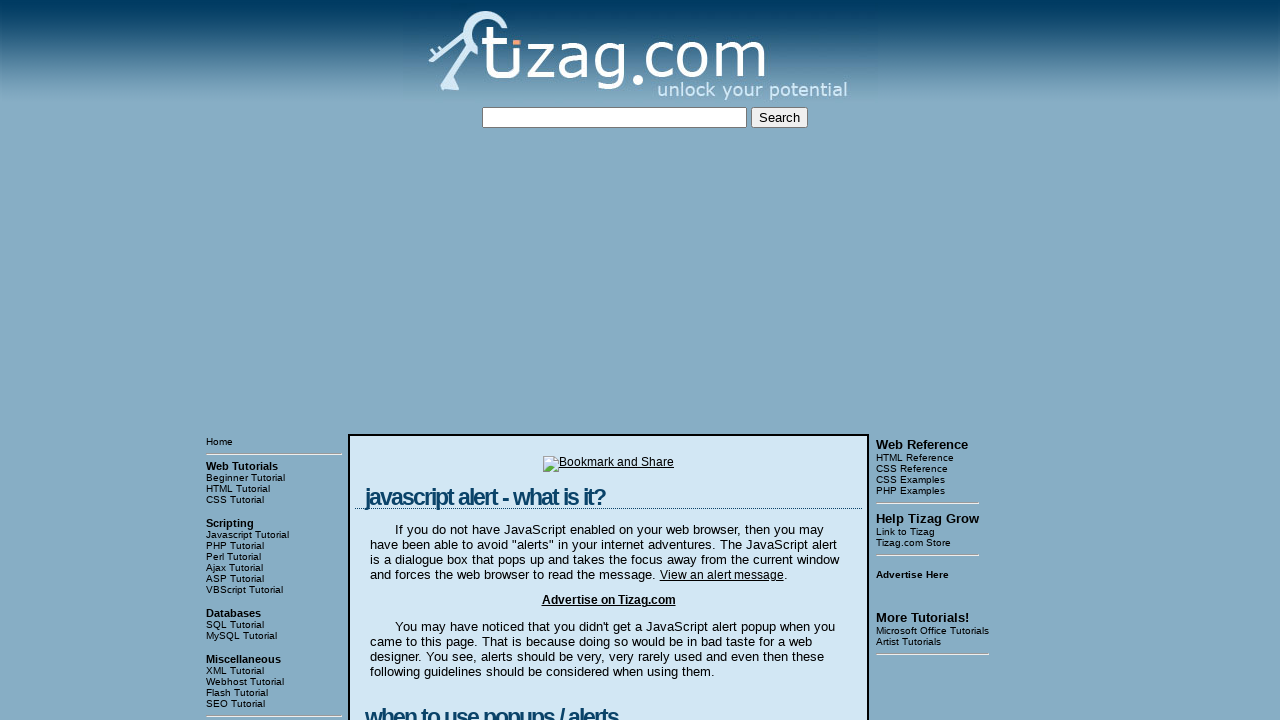

Clicked button to trigger JavaScript alert at (428, 361) on xpath=//html[1]/body[1]/table[3]/tbody[1]/tr[1]/td[2]/table[1]/tbody[1]/tr[1]/td
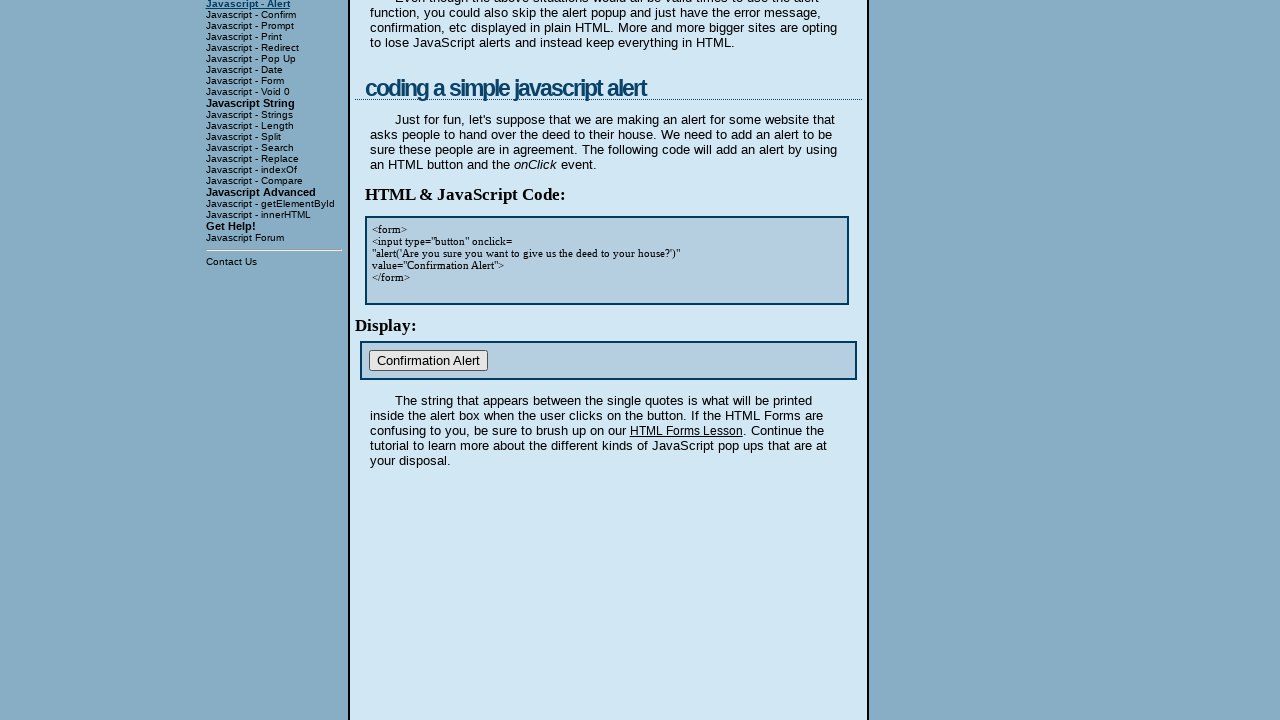

Set up dialog handler to accept alert
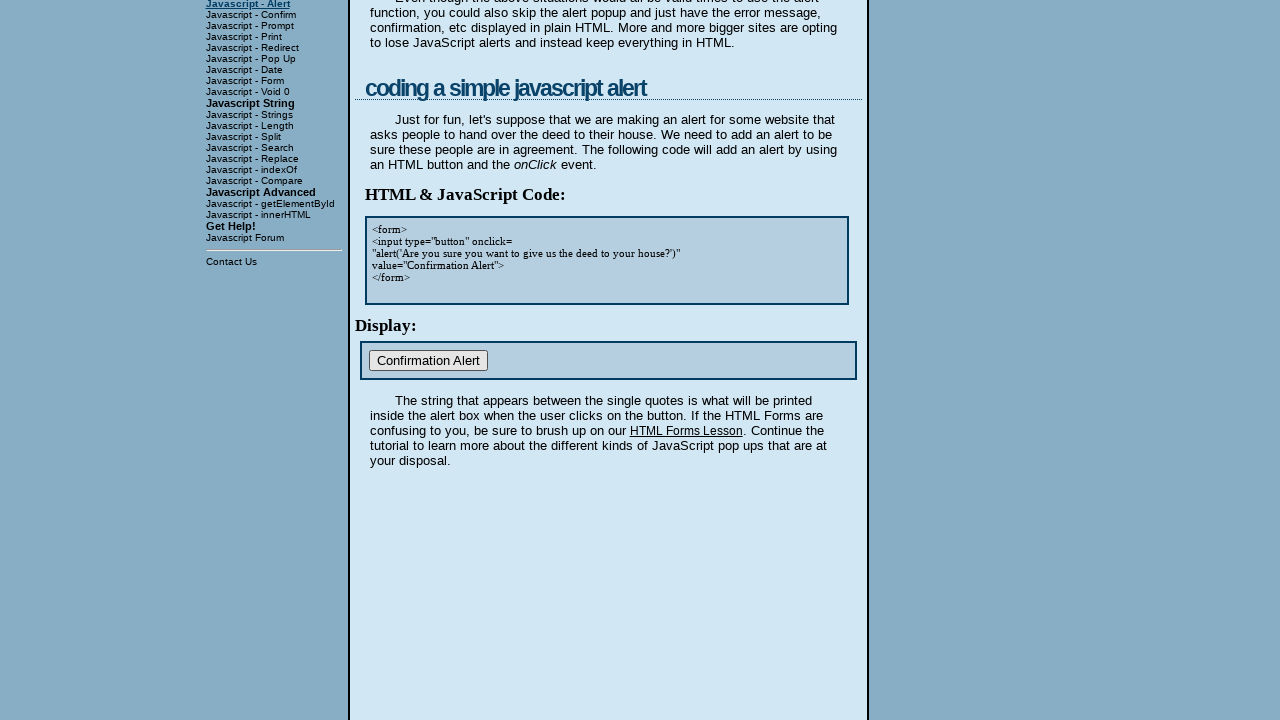

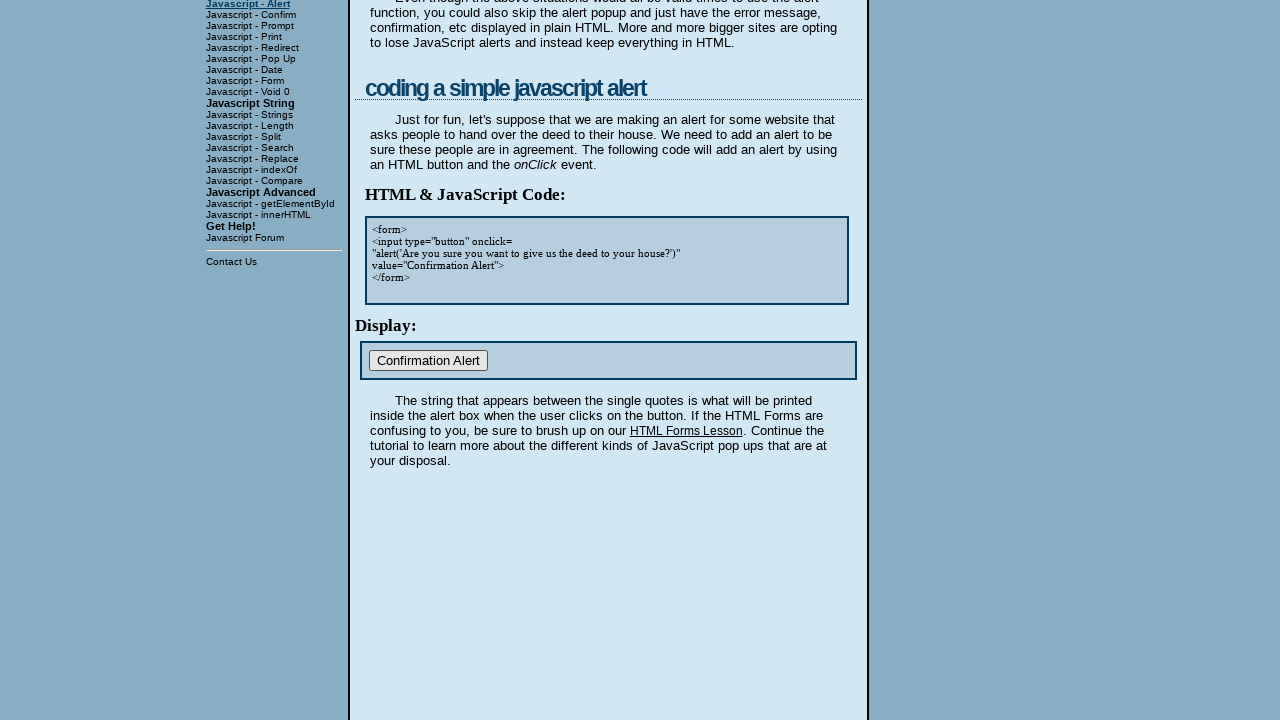